Tests clicking the "Make Appointment" button on a healthcare demo site using click and hold action, simulating a deliberate user interaction.

Starting URL: https://katalon-demo-cura.herokuapp.com/

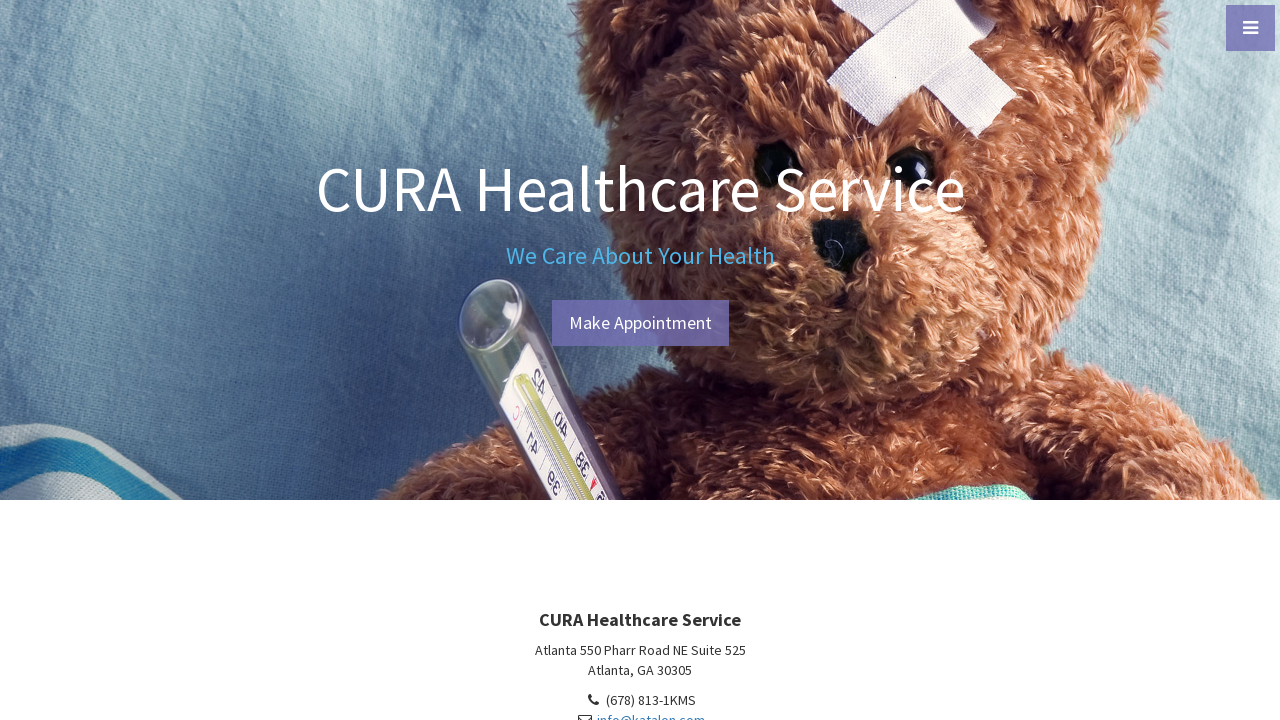

Located the Make Appointment button
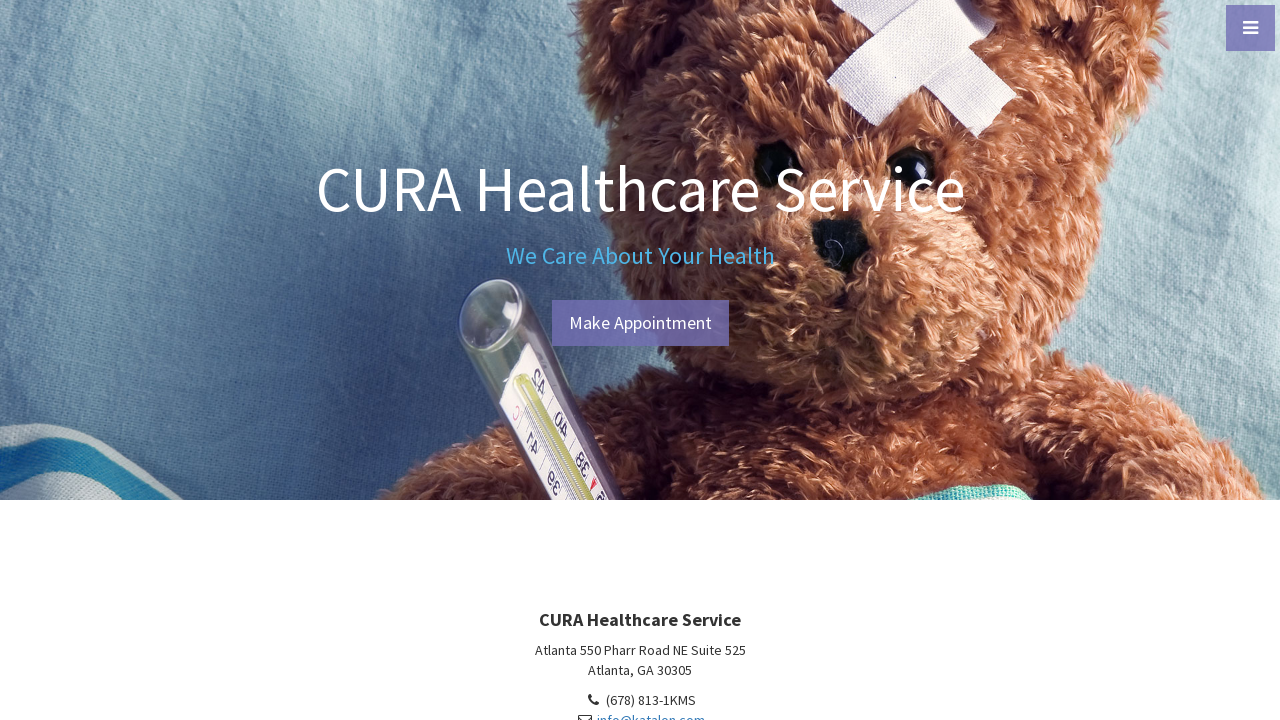

Clicked Make Appointment button with 1000ms delay (click and hold simulation) at (640, 323) on #btn-make-appointment
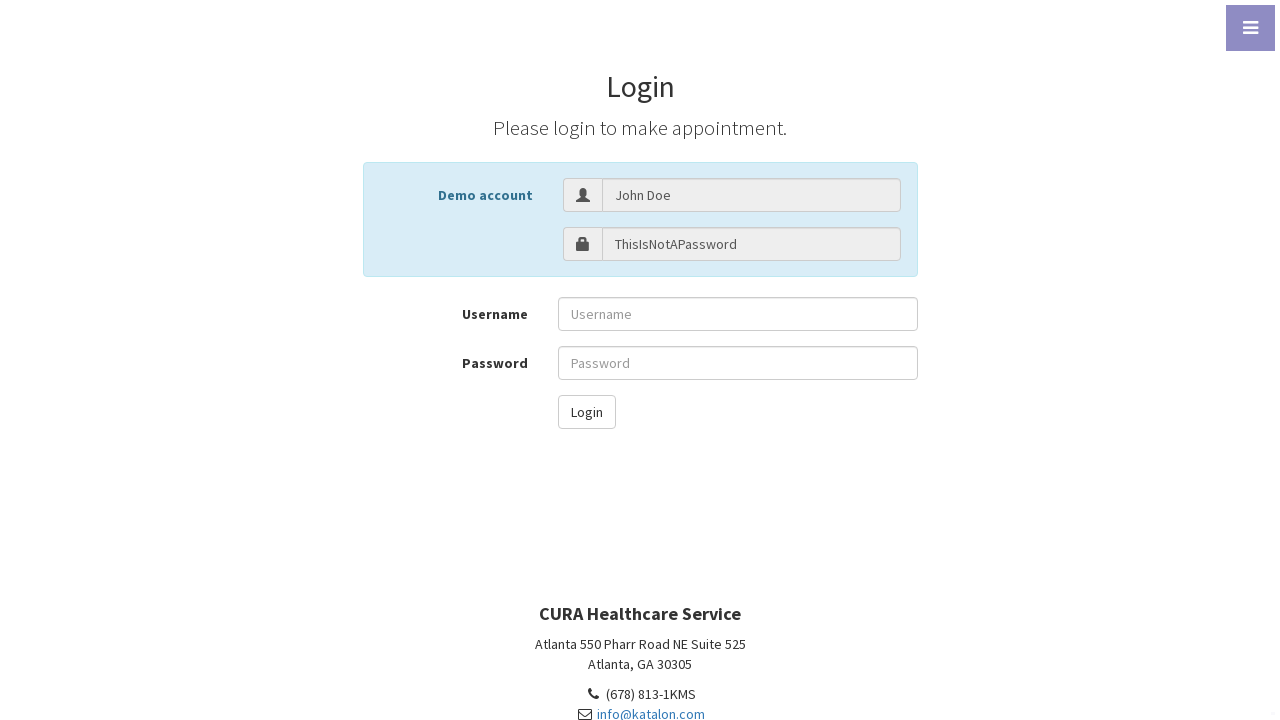

Waited for network idle state after appointment button click
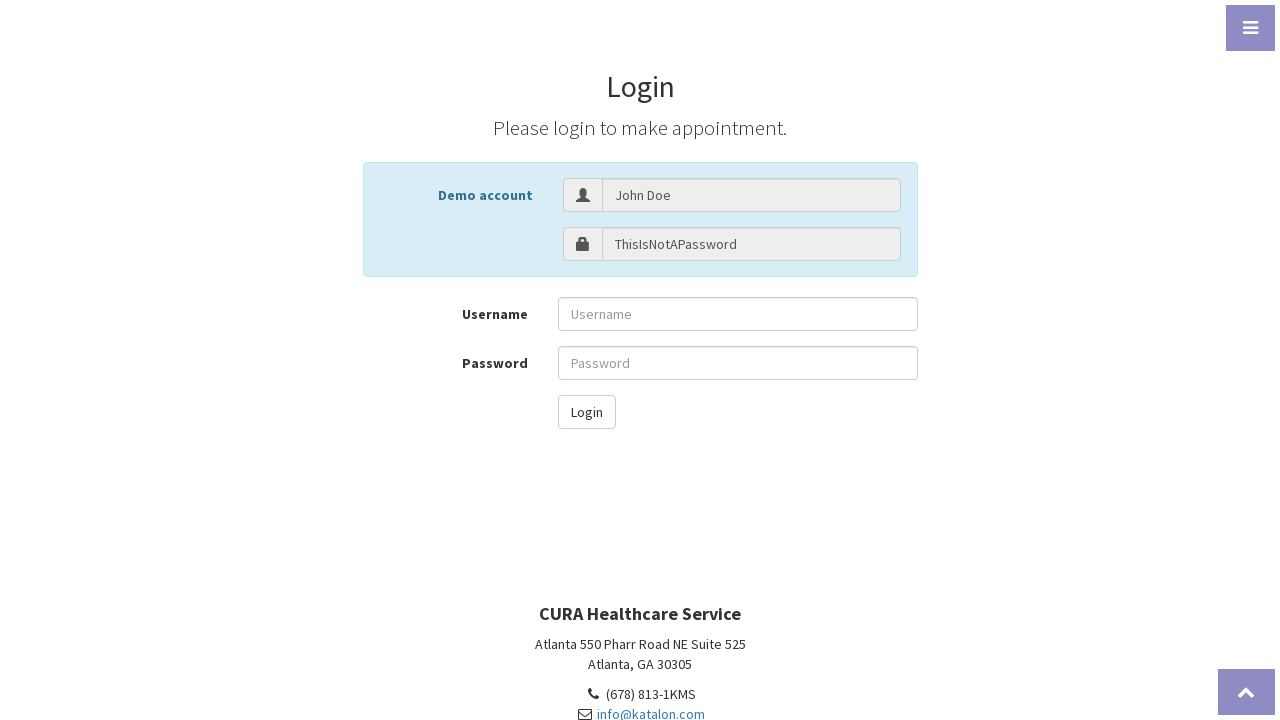

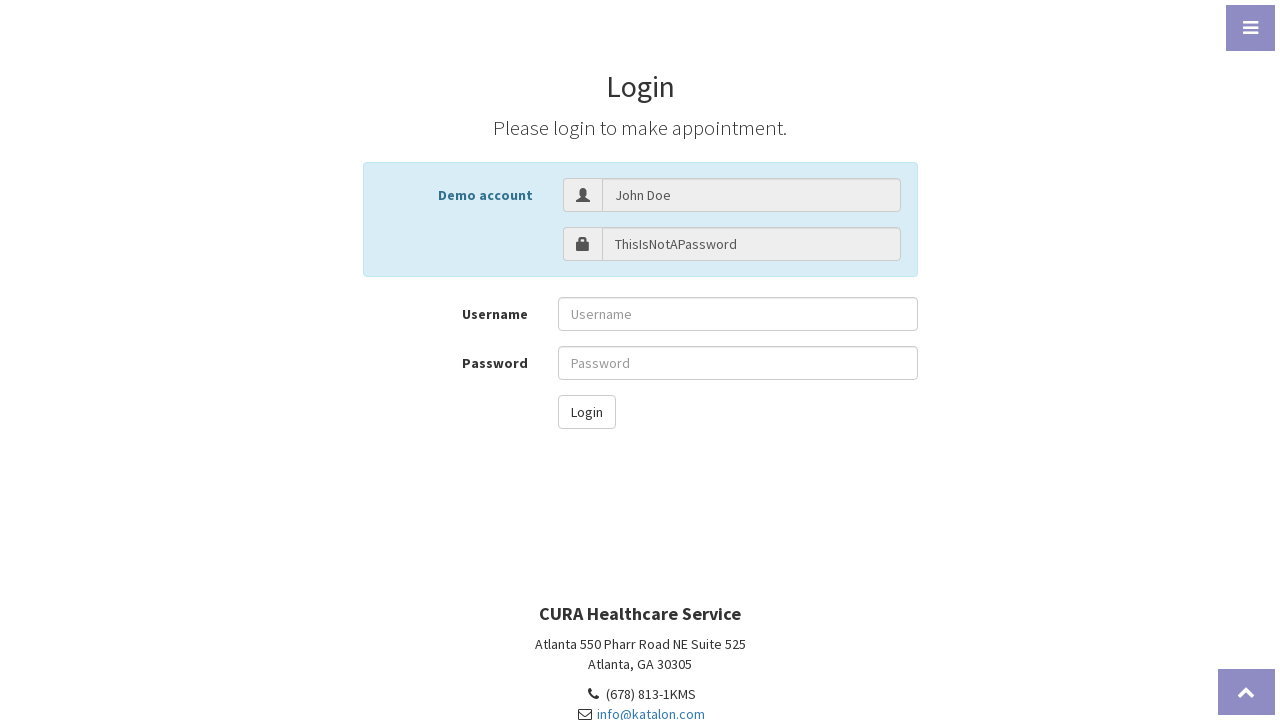